Navigates to a JotForm page and attempts to locate an element by ID, demonstrating element finding with error handling

Starting URL: https://form.jotform.com/221934510376353

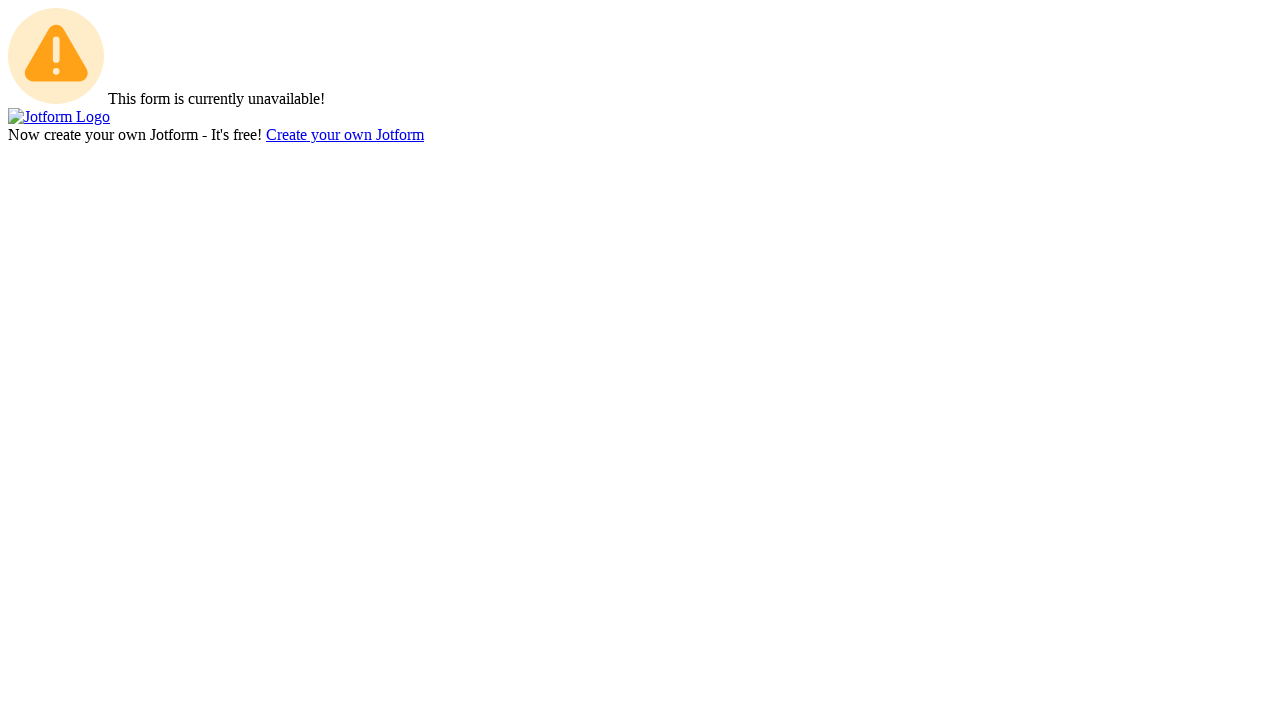

Navigated to JotForm page at https://form.jotform.com/221934510376353
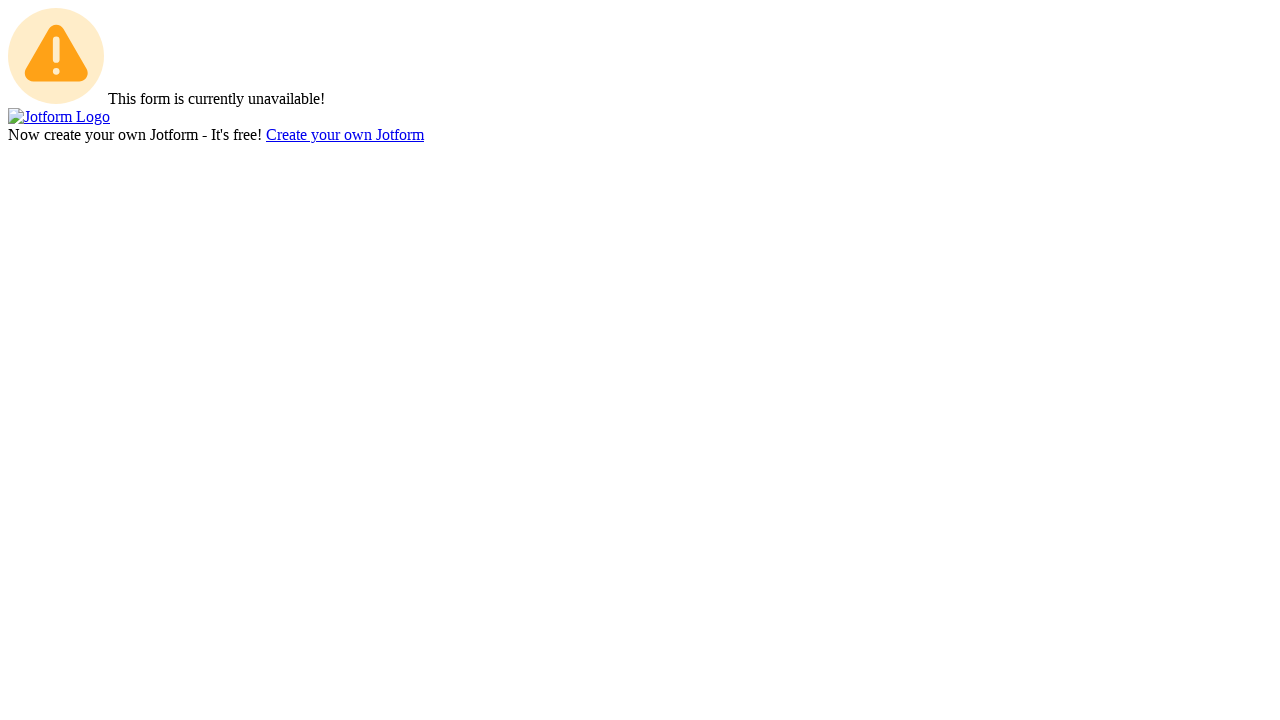

Attempted to locate element with ID 'Seyf'
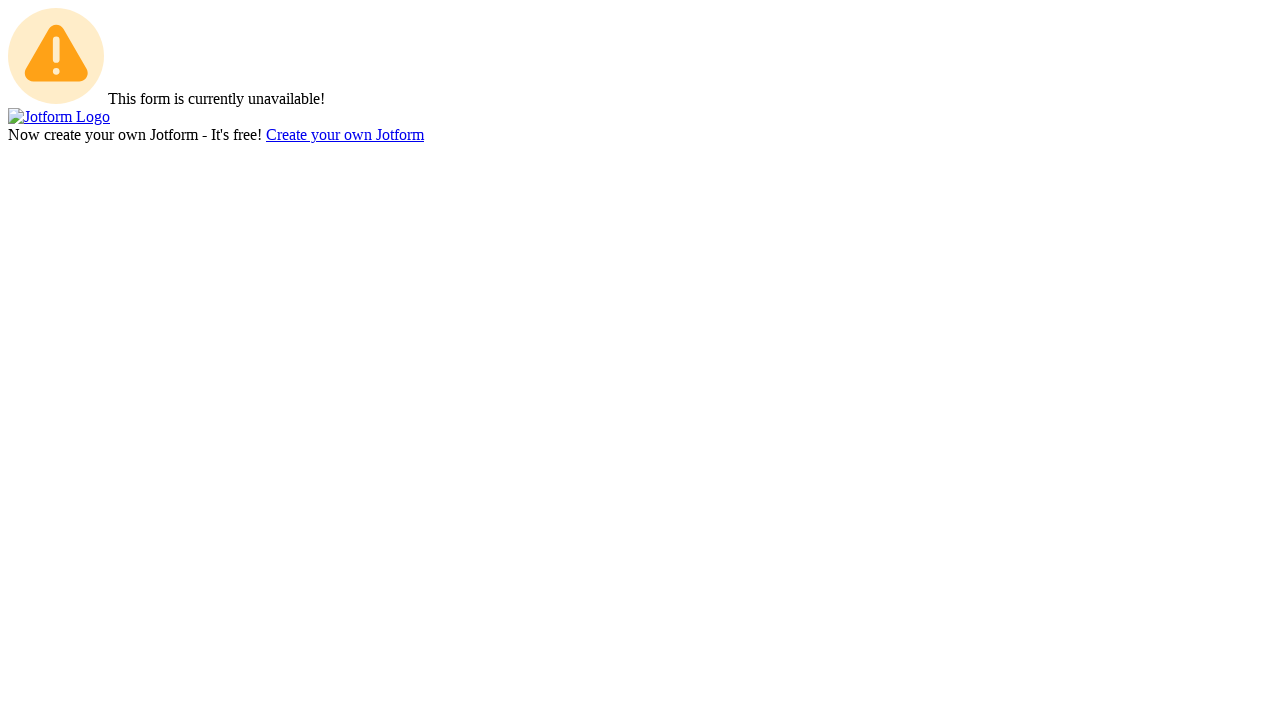

Element with ID 'Seyf' not found on page
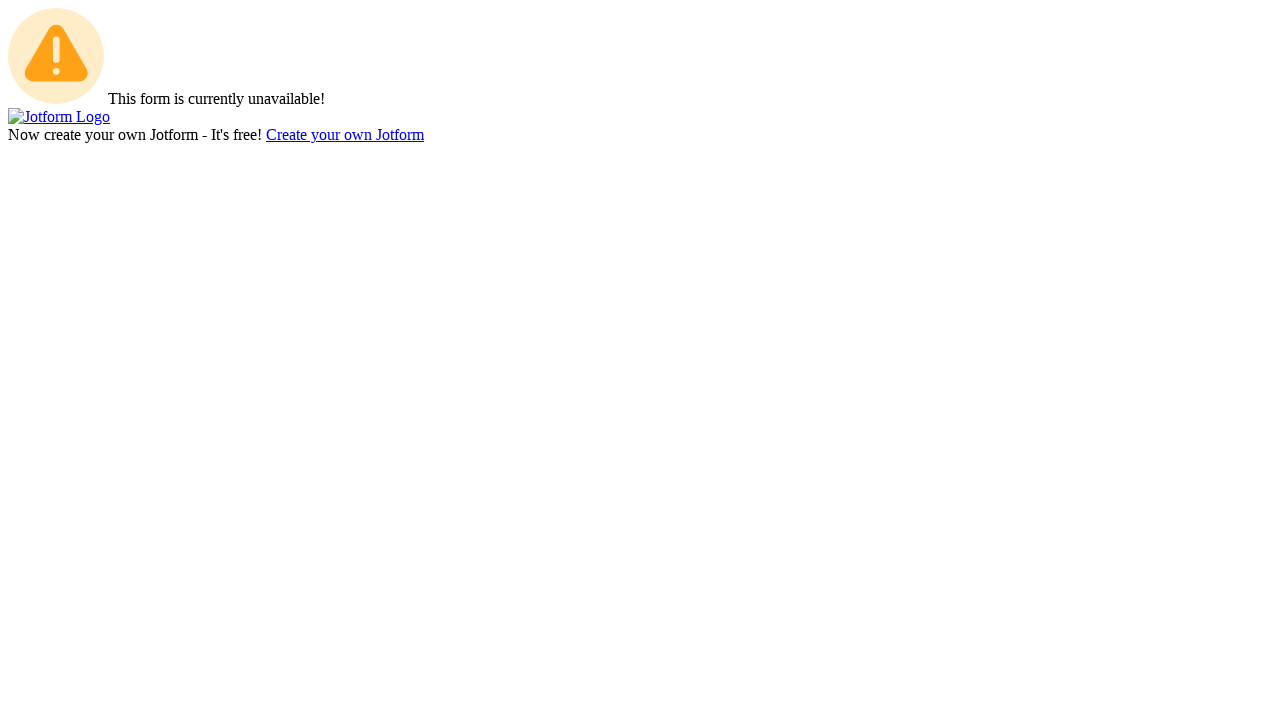

Waited 2000ms for page to be visible
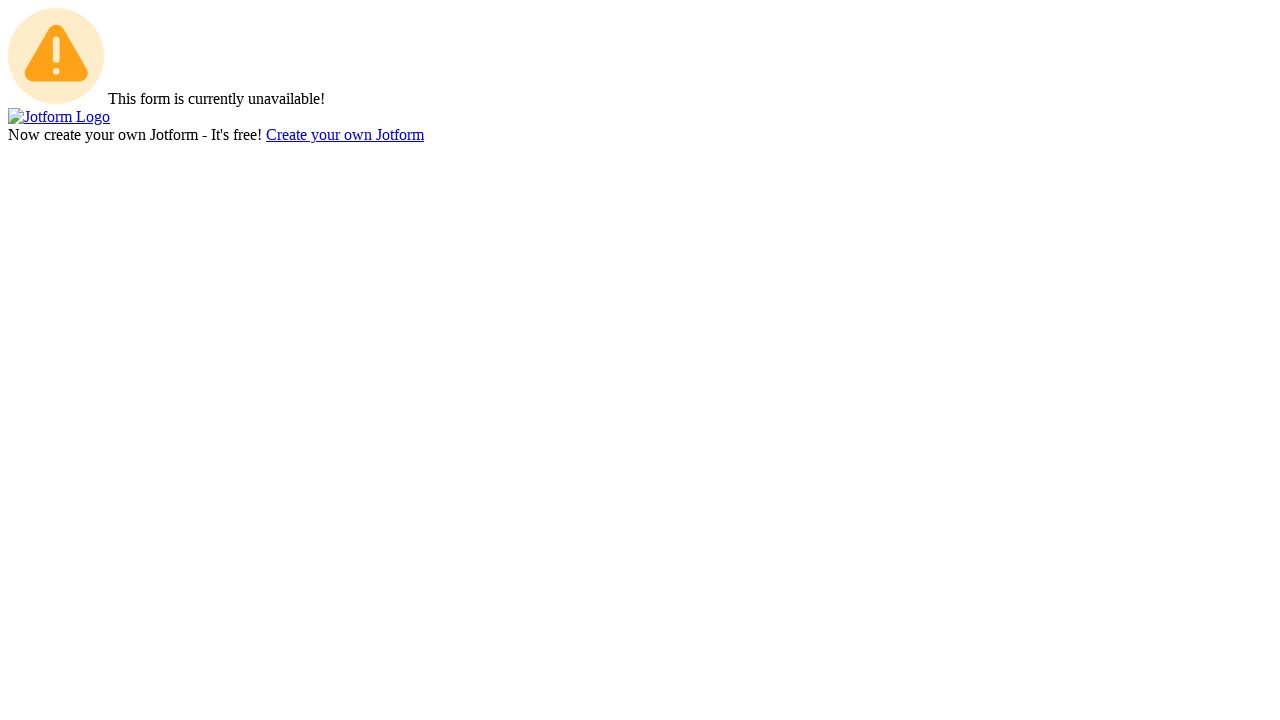

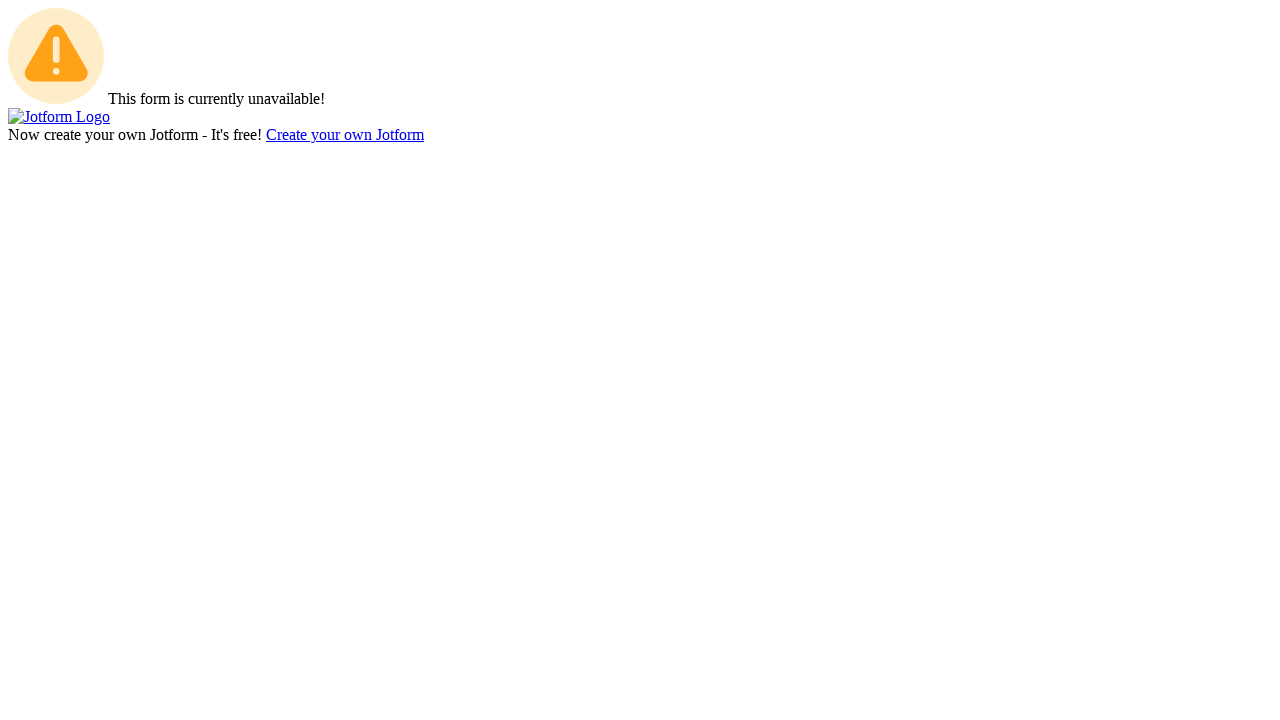